Tests JavaScript alert handling by clicking a button that triggers an alert, accepting the alert, and verifying the success message is displayed.

Starting URL: http://practice.cydeo.com/javascript_alerts

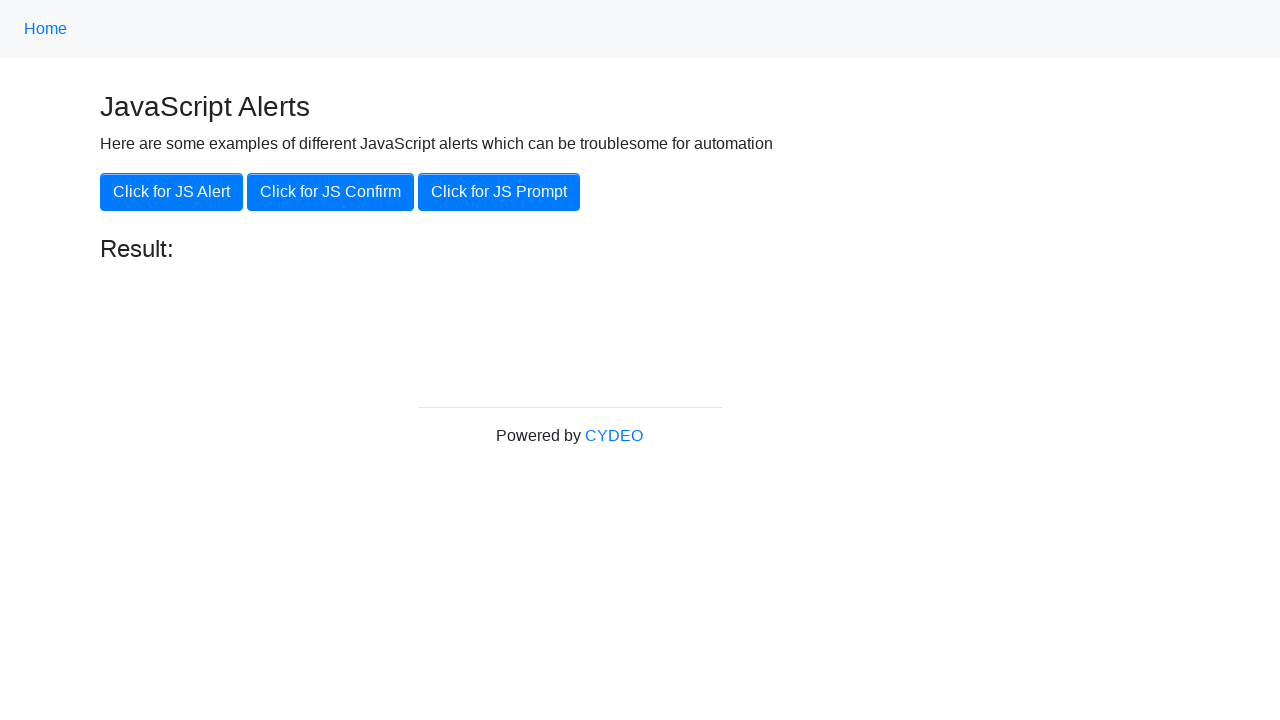

Clicked the 'Click for JS Alert' button at (172, 192) on xpath=//button[.='Click for JS Alert']
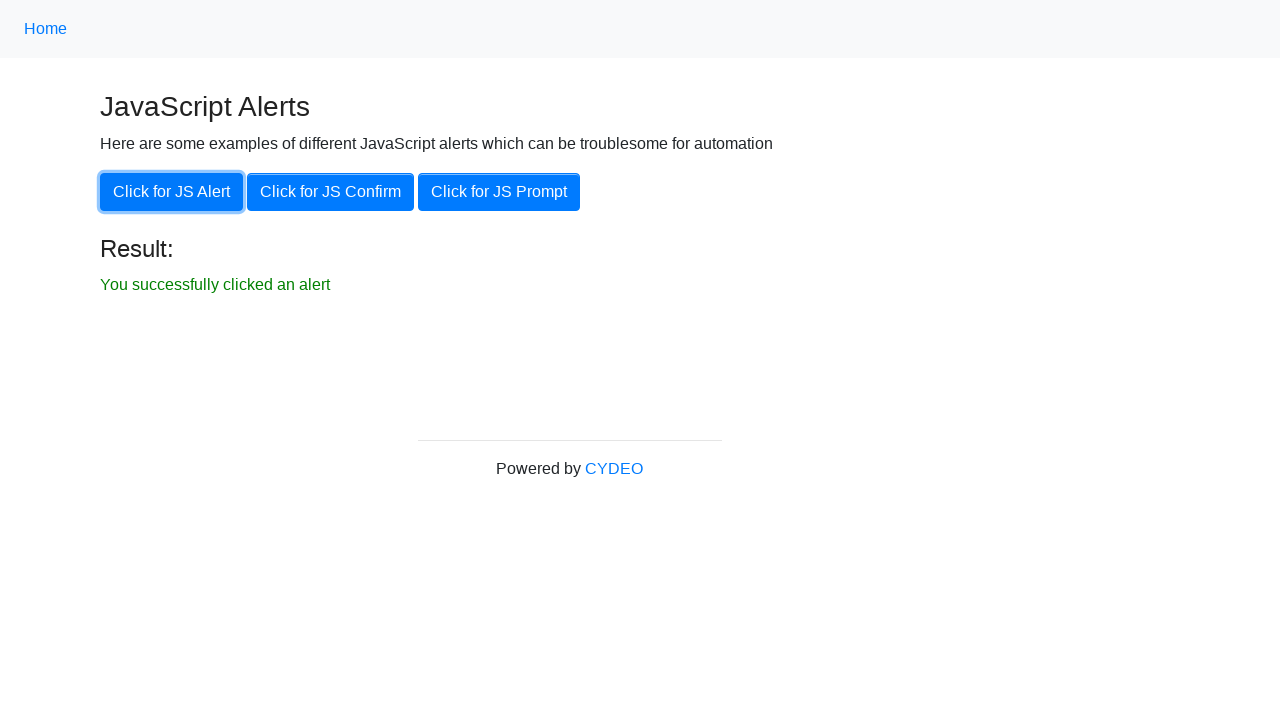

Set up dialog handler to accept alerts
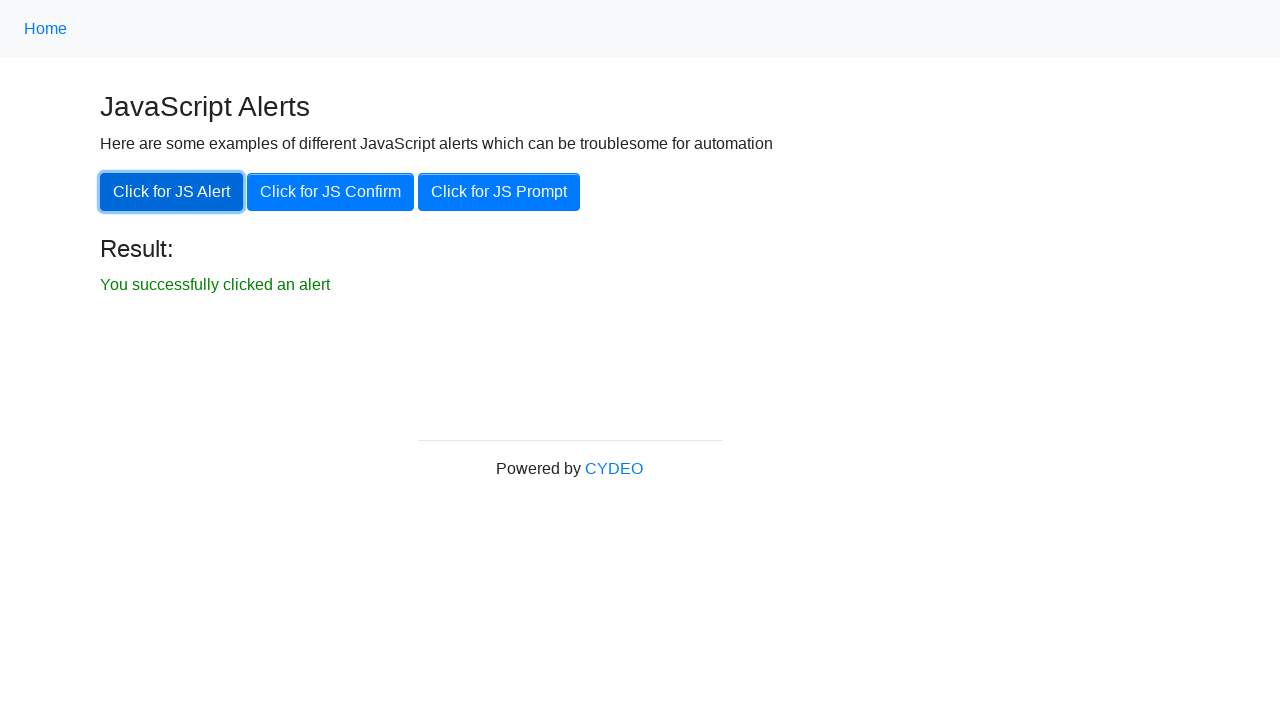

Set up one-time dialog handler before clicking
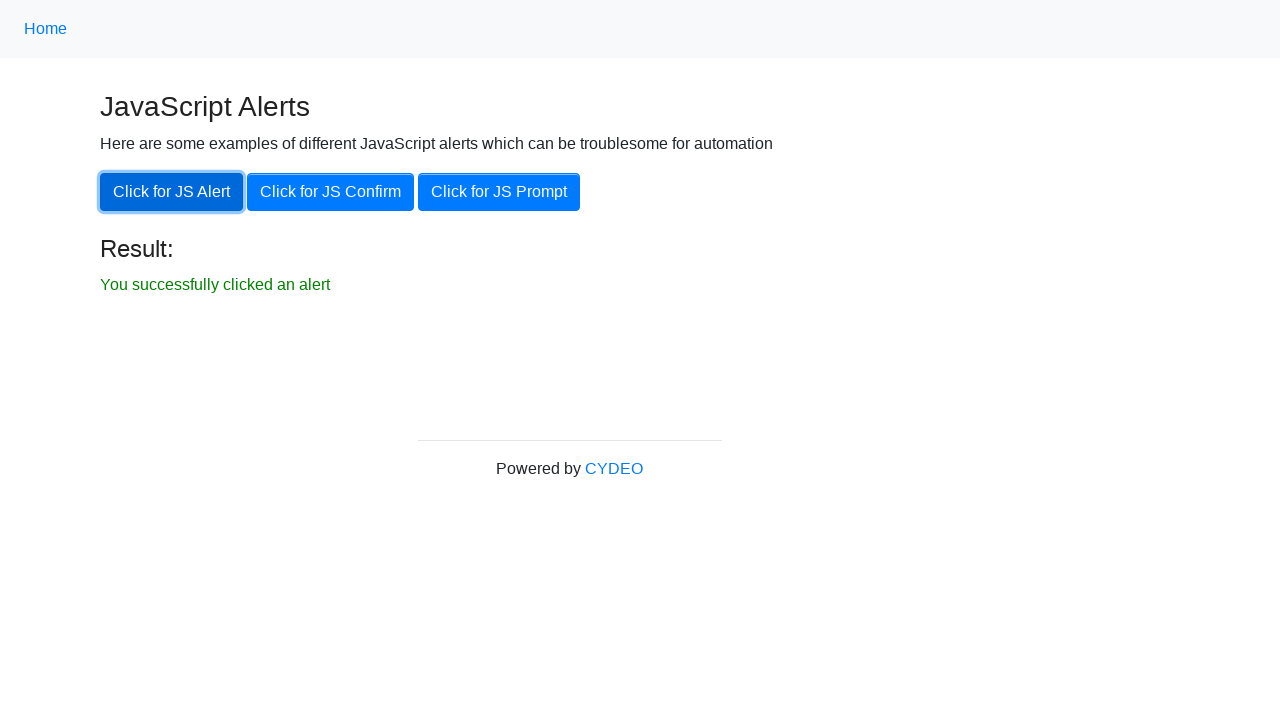

Clicked the 'Click for JS Alert' button and alert was accepted at (172, 192) on xpath=//button[.='Click for JS Alert']
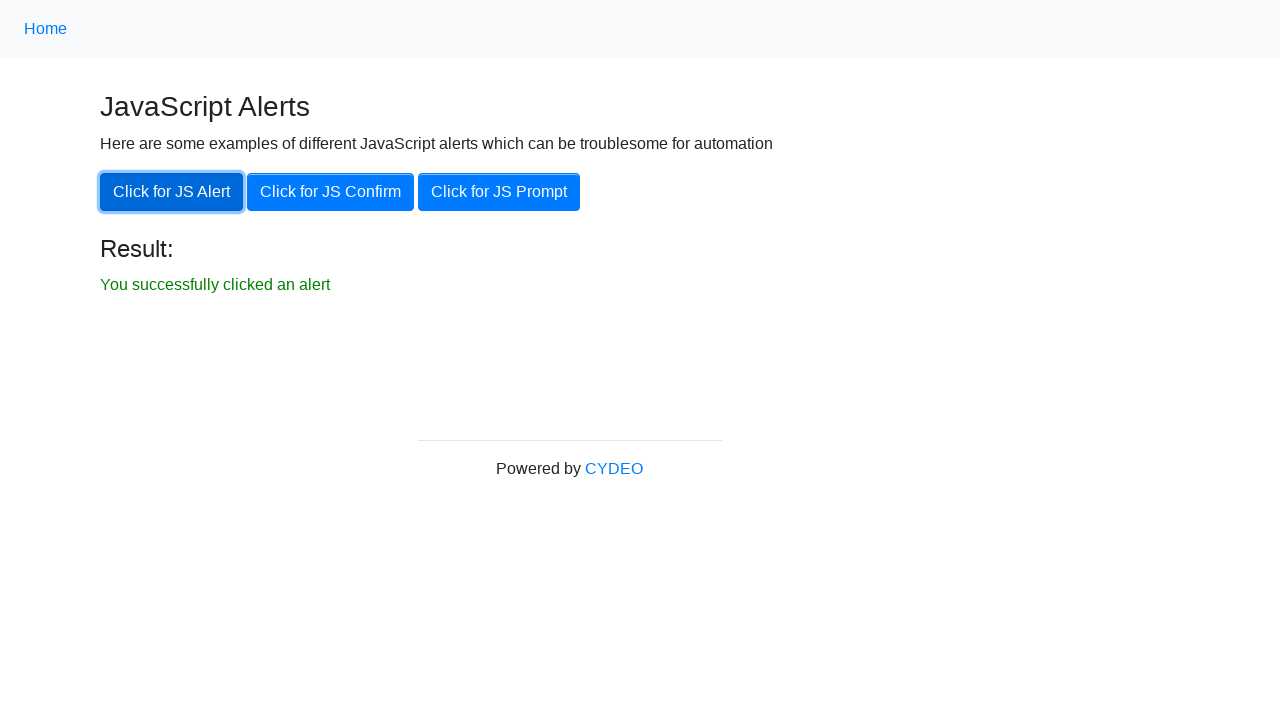

Success message result element became visible
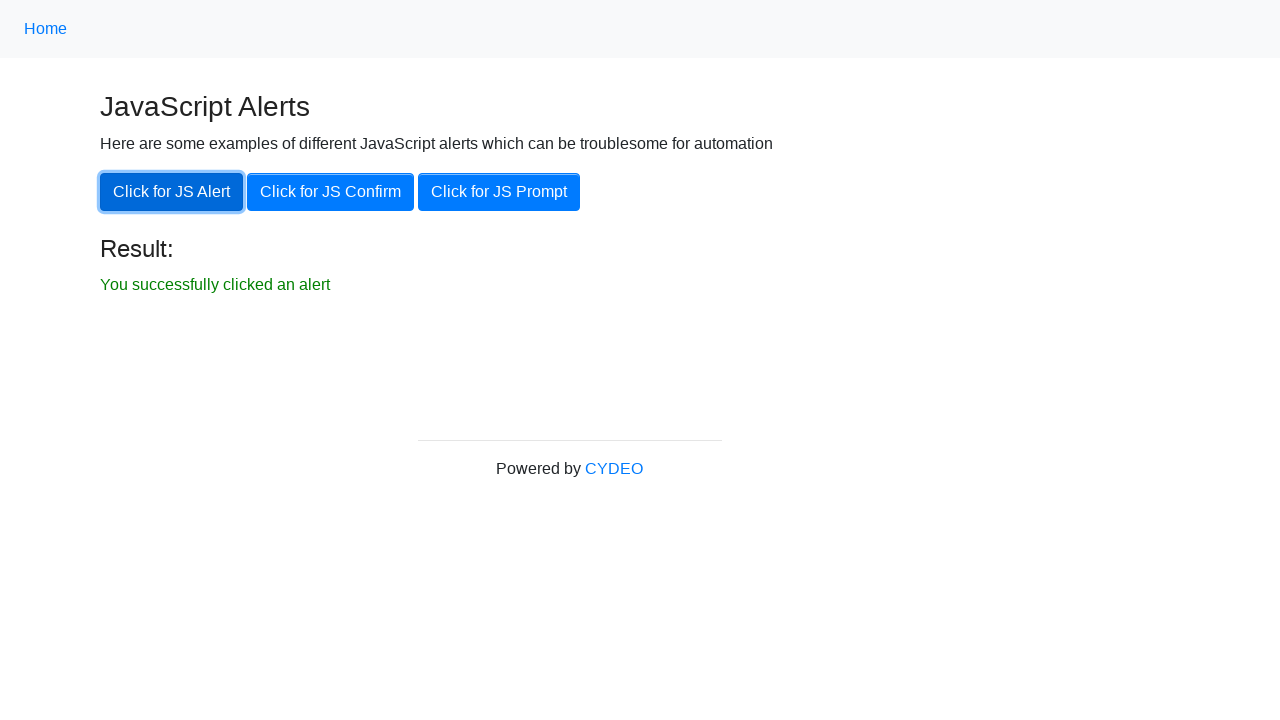

Verified success message displays 'You successfully clicked an alert'
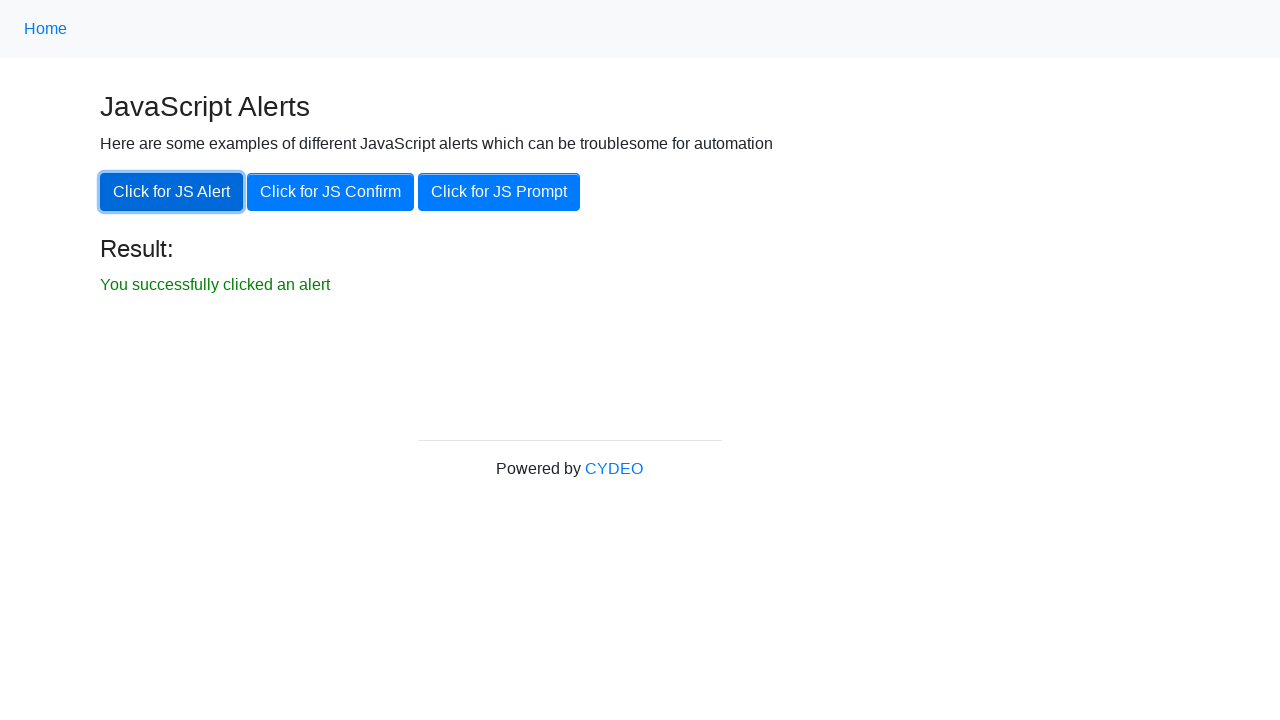

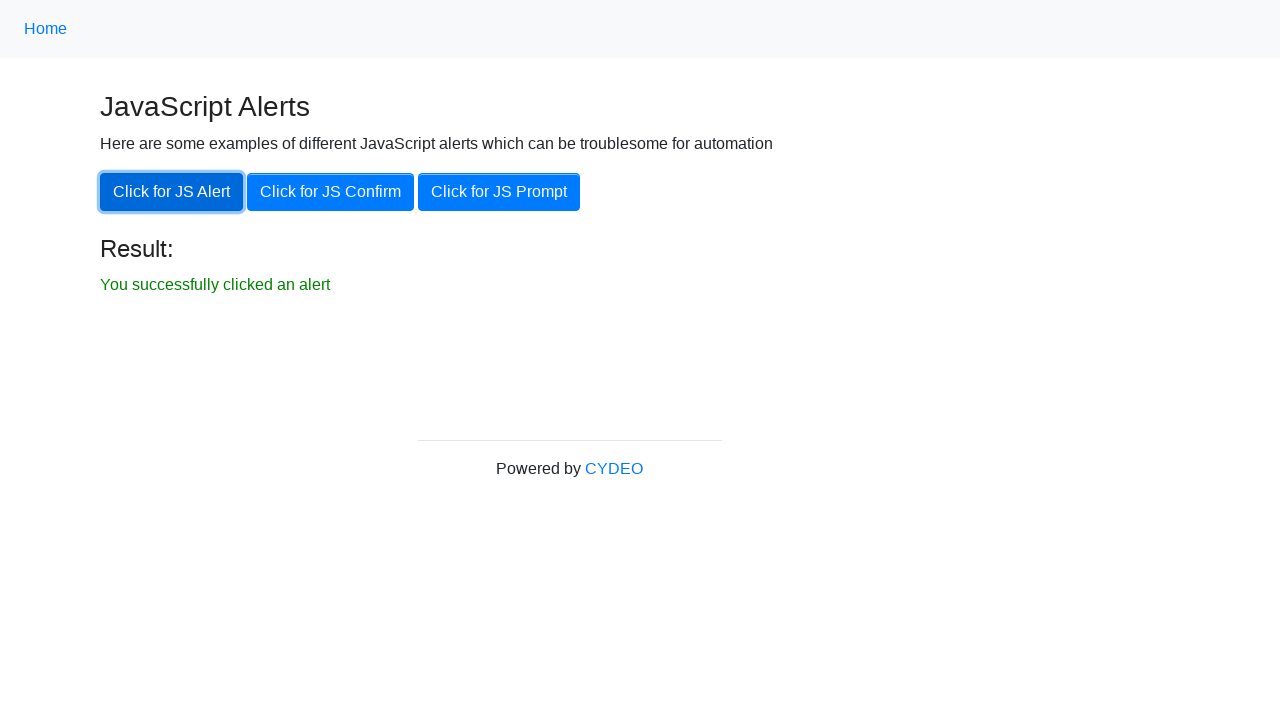